Tests adding an element by clicking the "Add Element" button and verifying that a "Delete" button appears.

Starting URL: https://the-internet.herokuapp.com/add_remove_elements/

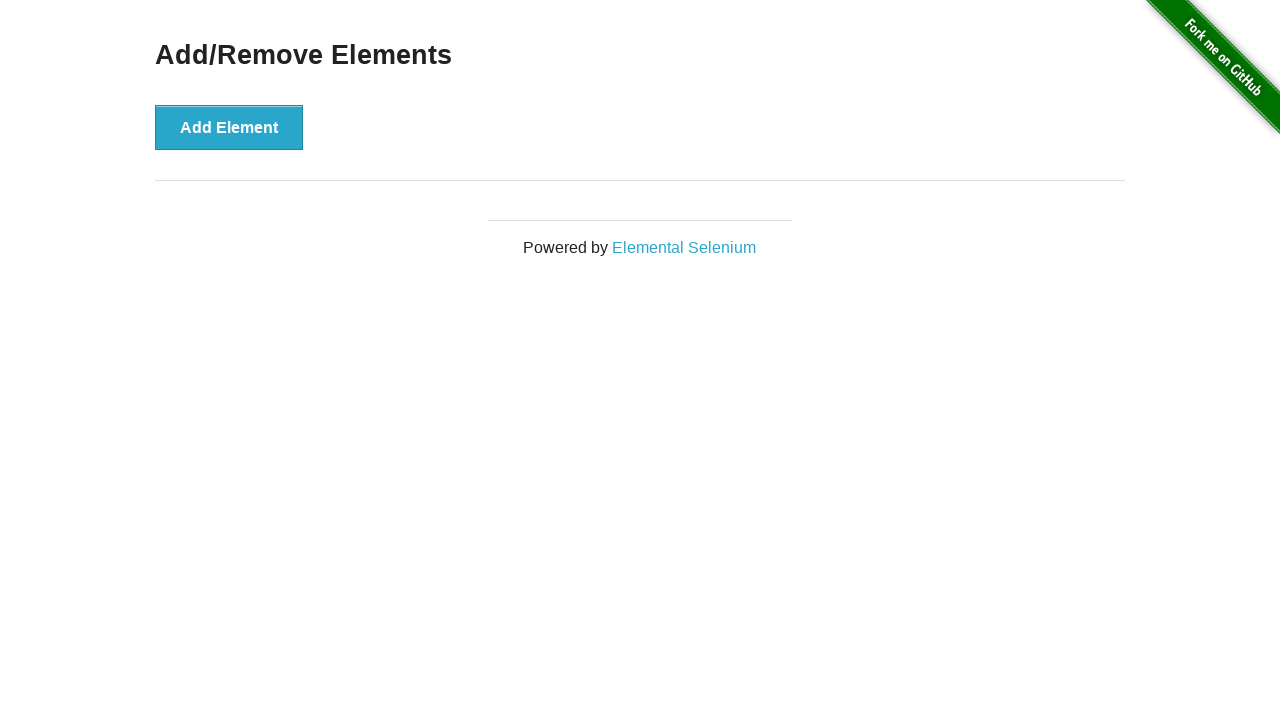

Page header loaded
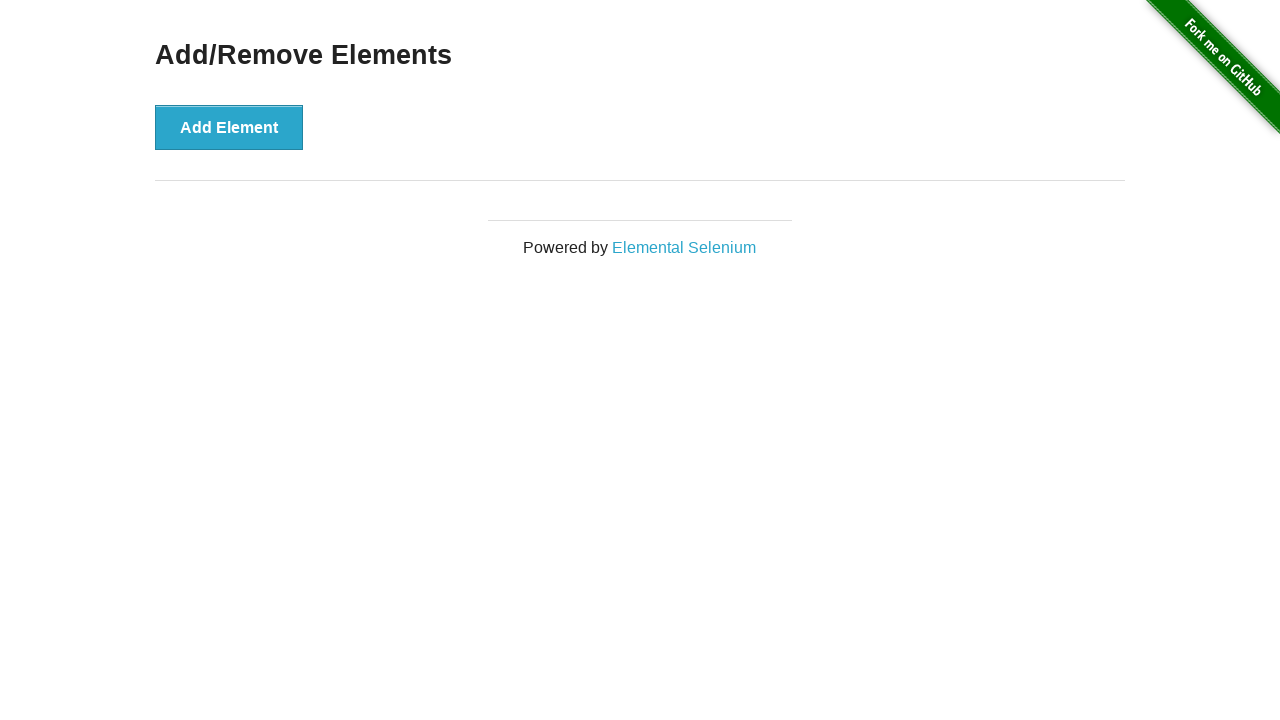

Clicked the 'Add Element' button at (229, 127) on button[onclick='addElement()']
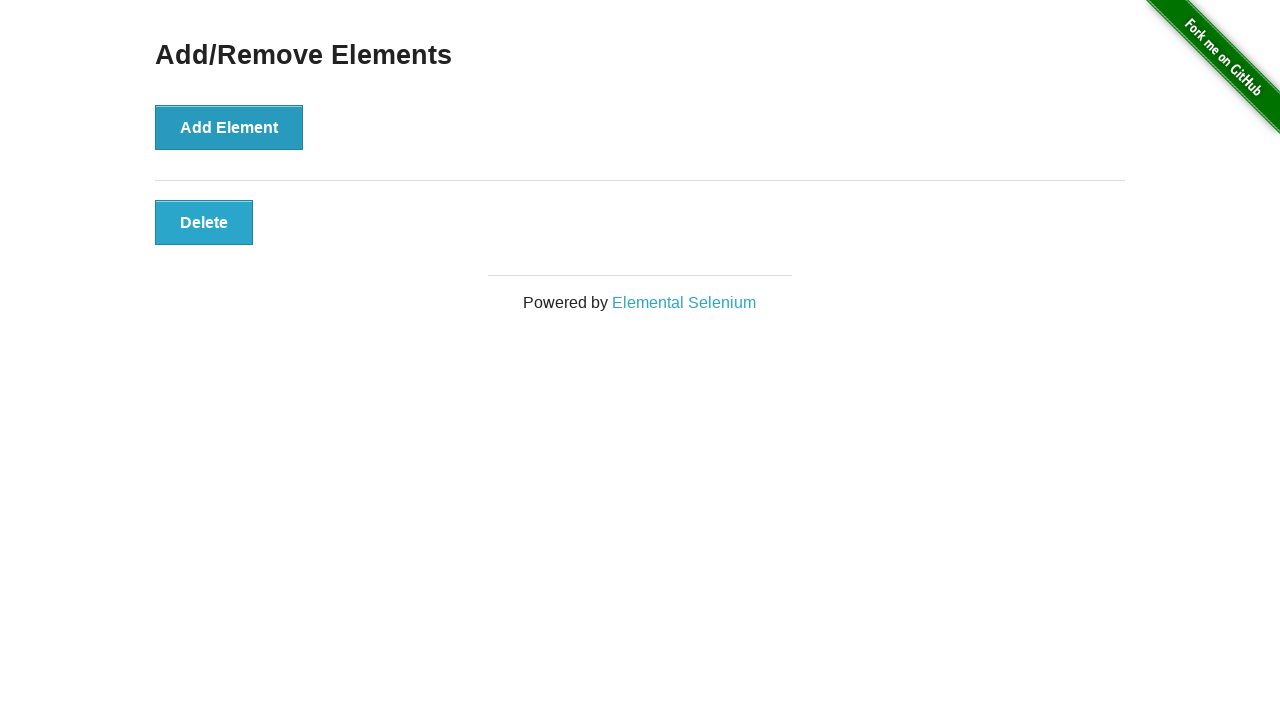

Delete button appeared and became visible
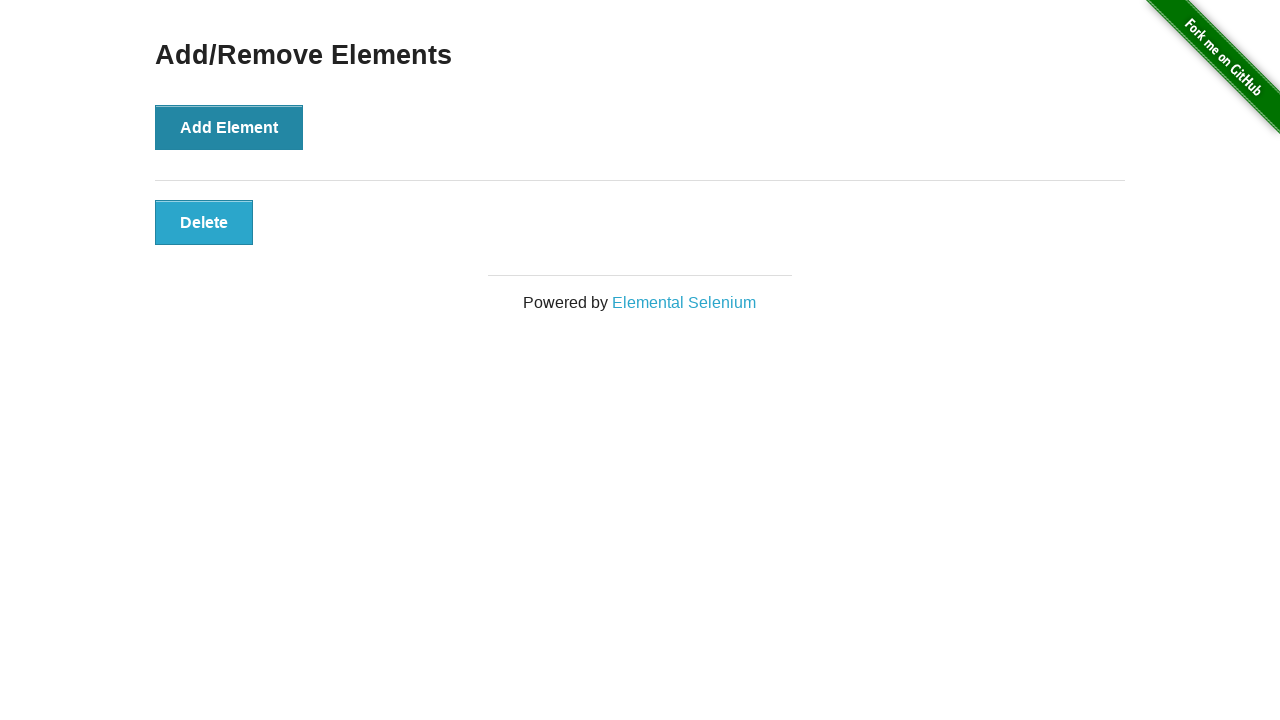

Verified that delete button contains correct text 'Delete'
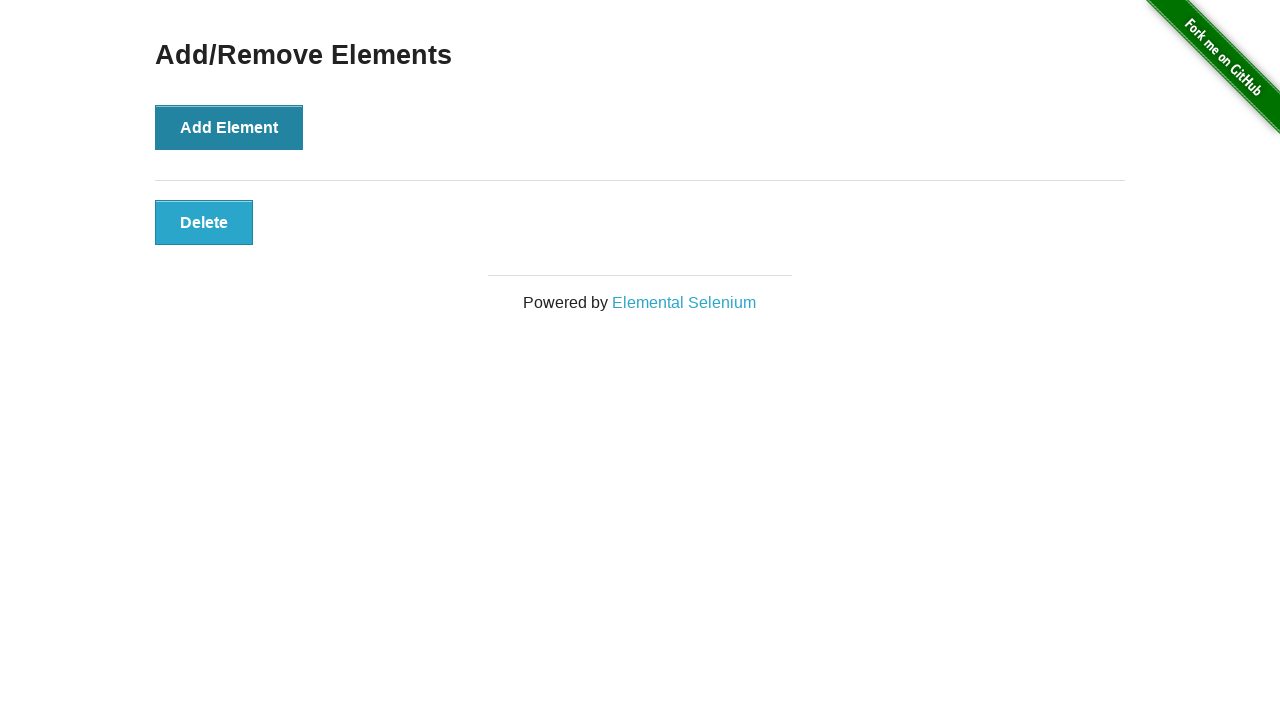

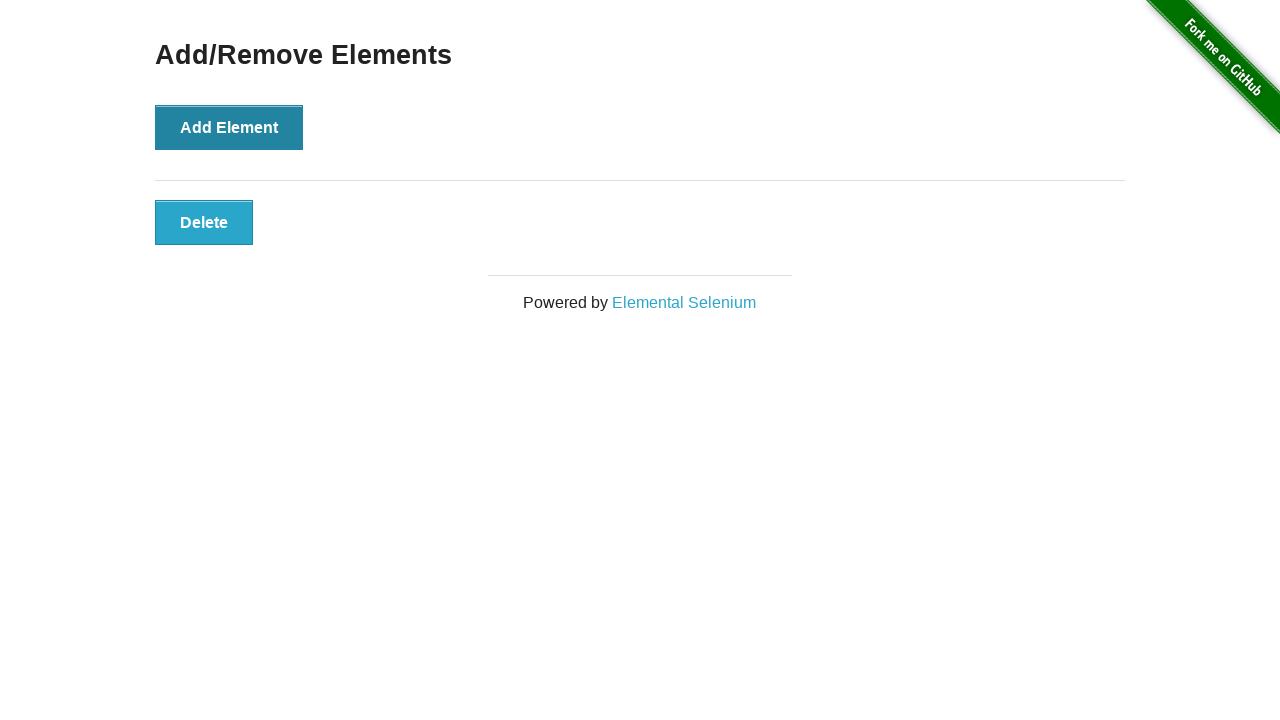